Navigates to a blog page, performs a search for "jak zepsuć", and waits for search results to load

Starting URL: https://wodzirejkarol.pl/blog-wodzireja/

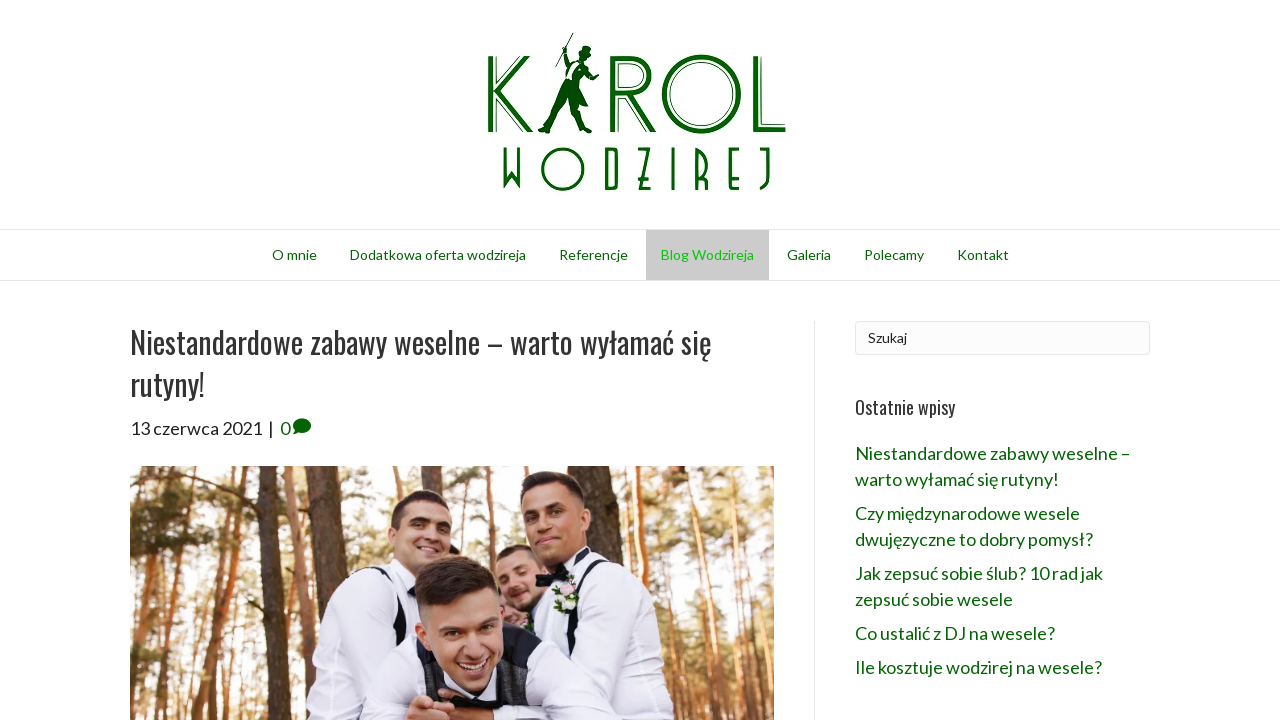

Navigated to blog page
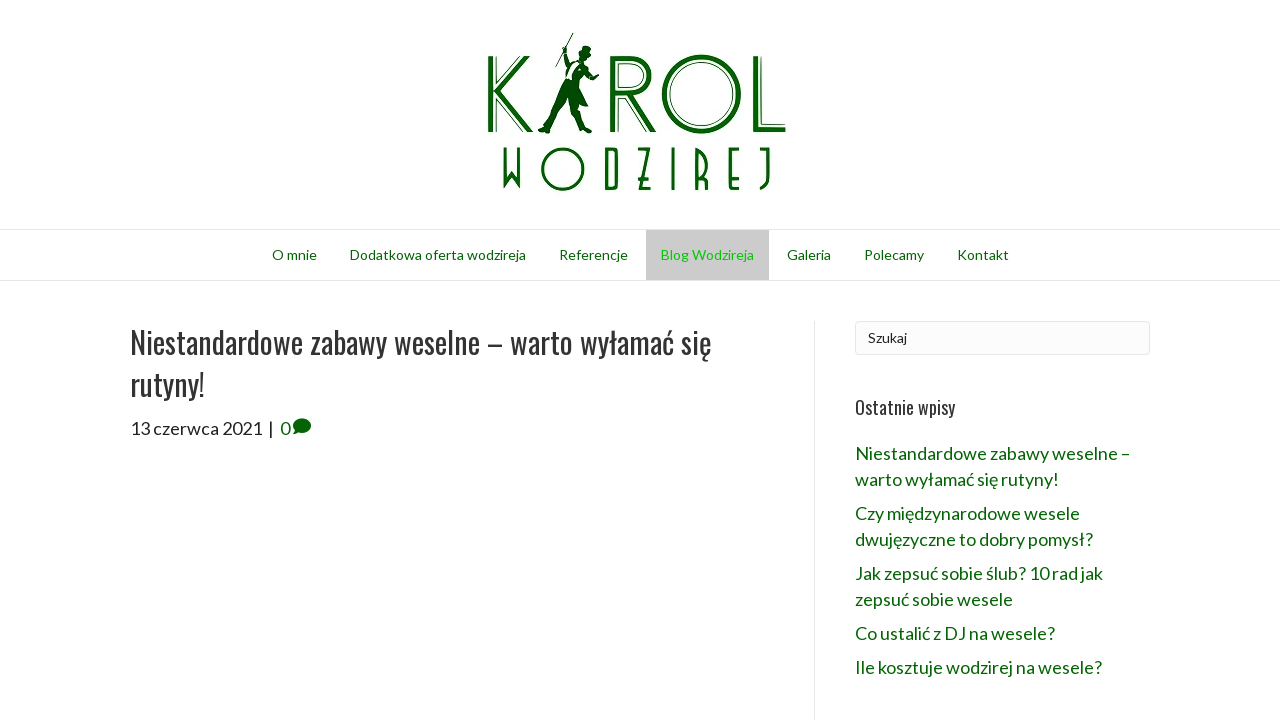

Filled search field with 'jak zepsuć' on input[name='s']
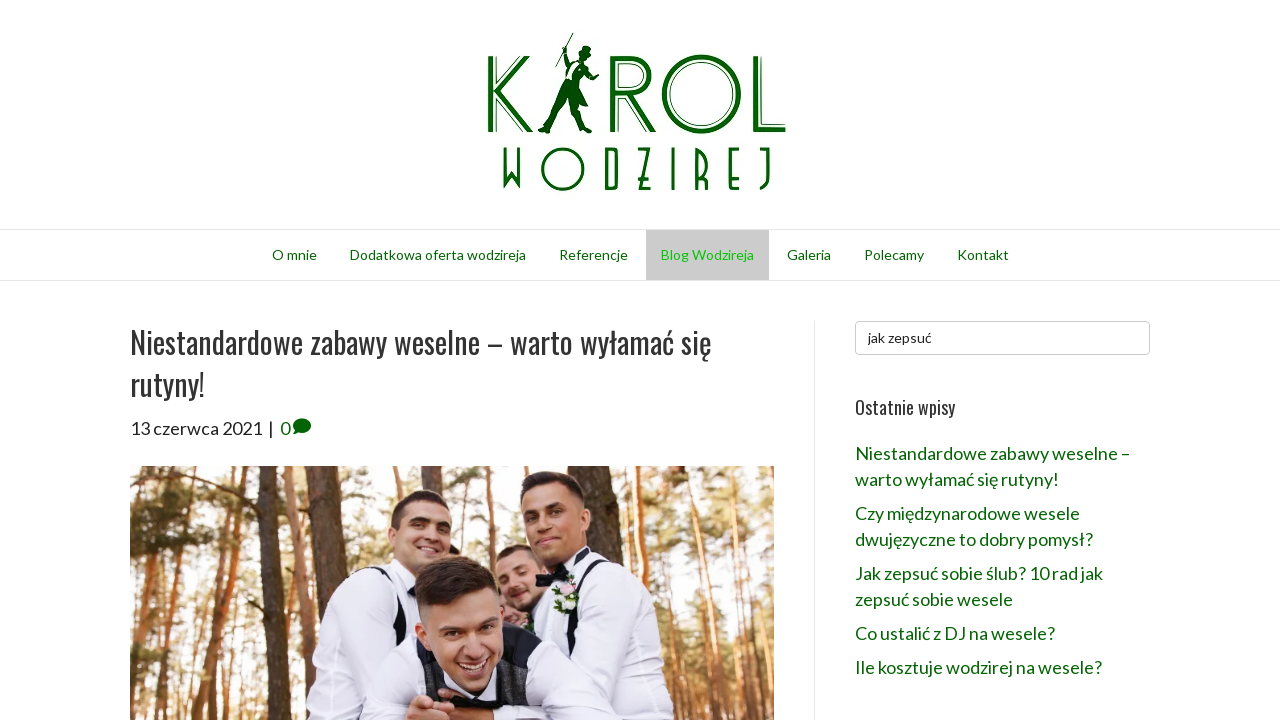

Submitted search by pressing Enter on input[name='s']
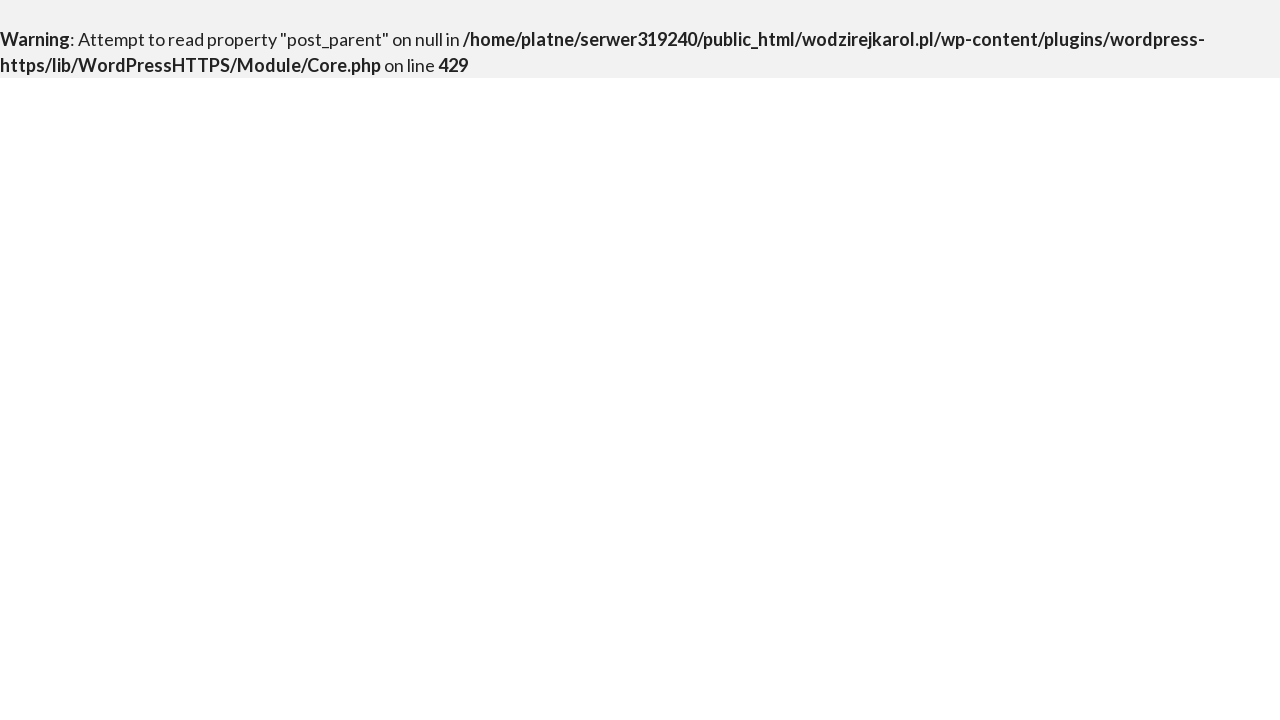

Search results page content loaded
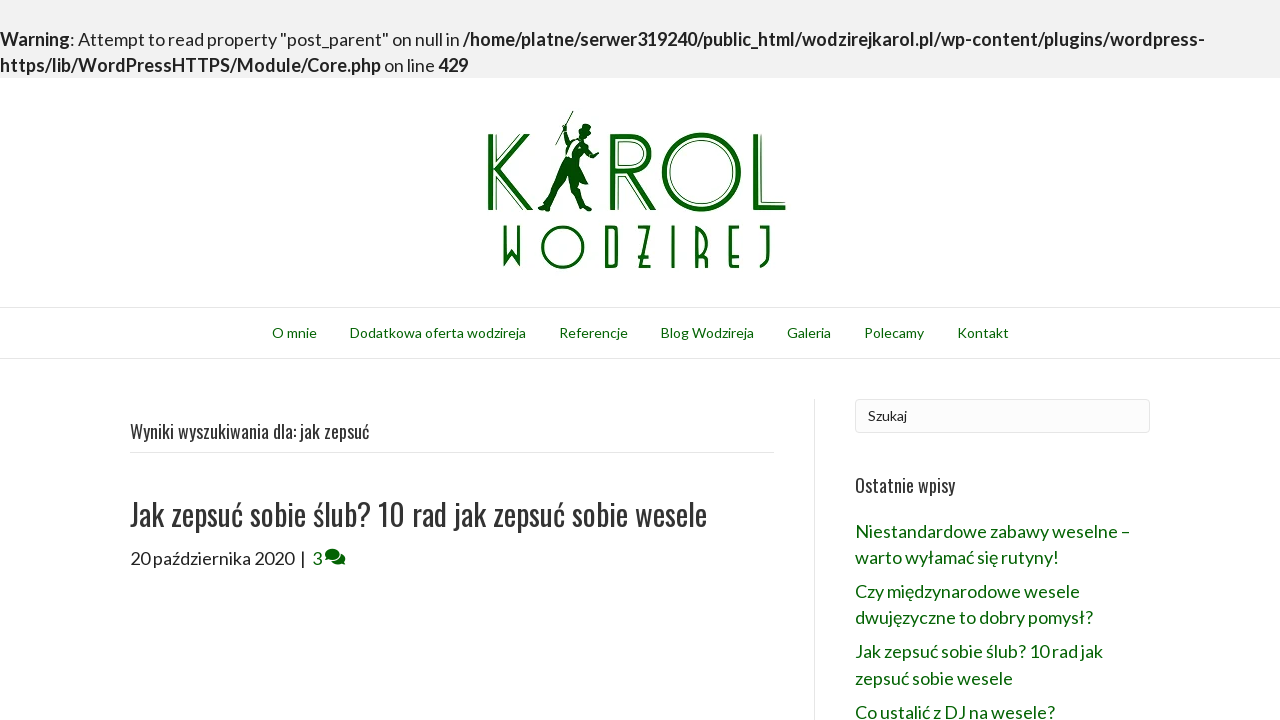

Article elements present in search results
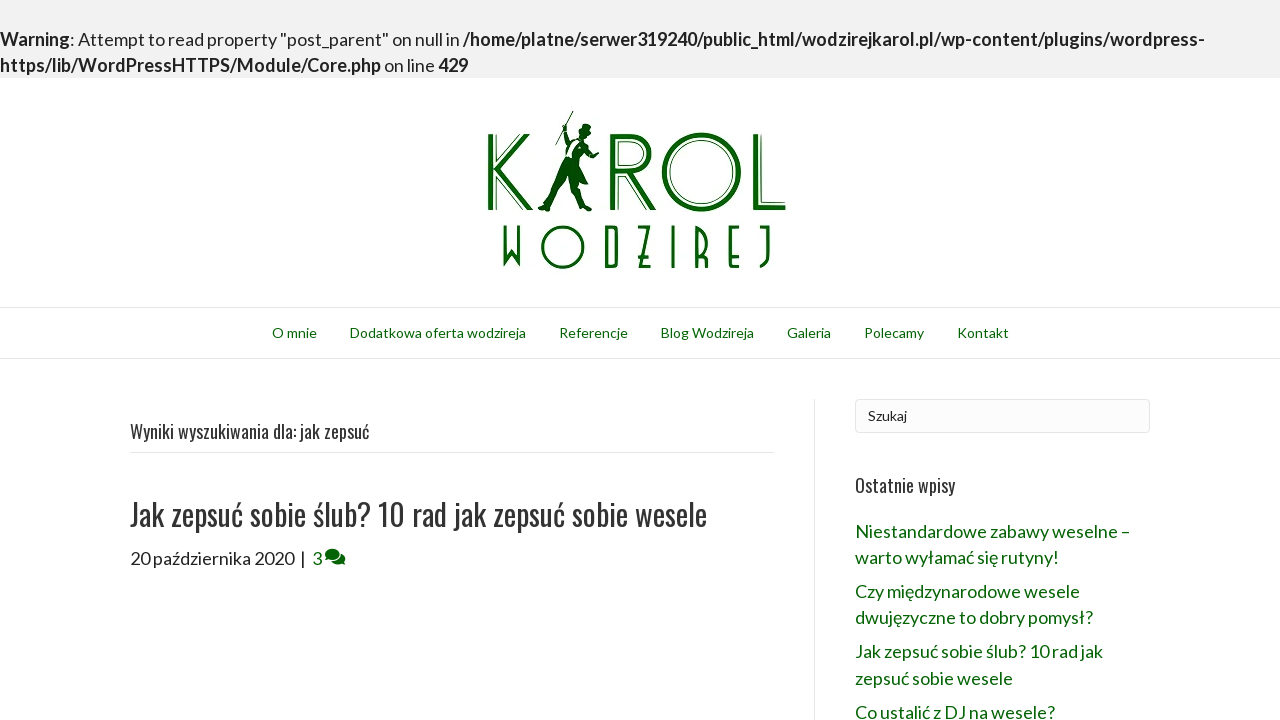

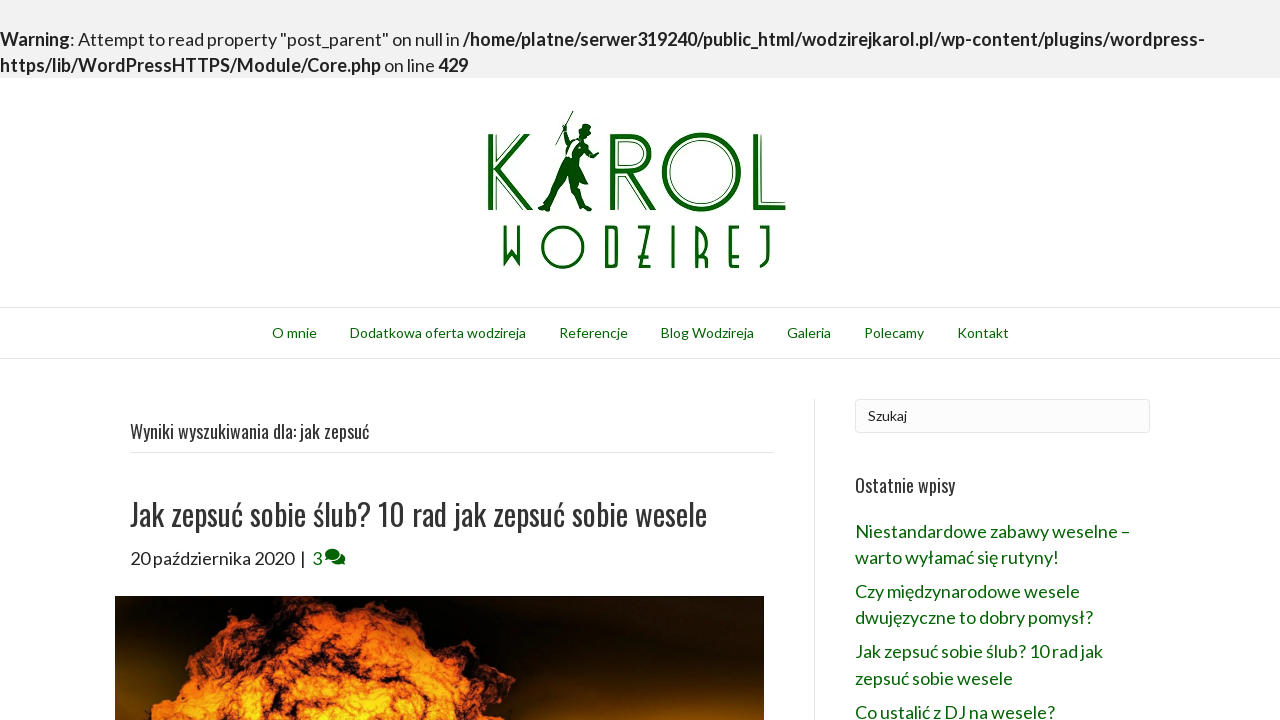